Tests the text box form on demoqa.com by filling in username, email, current address, and permanent address fields, then submitting the form and verifying the output is displayed correctly.

Starting URL: https://demoqa.com/text-box

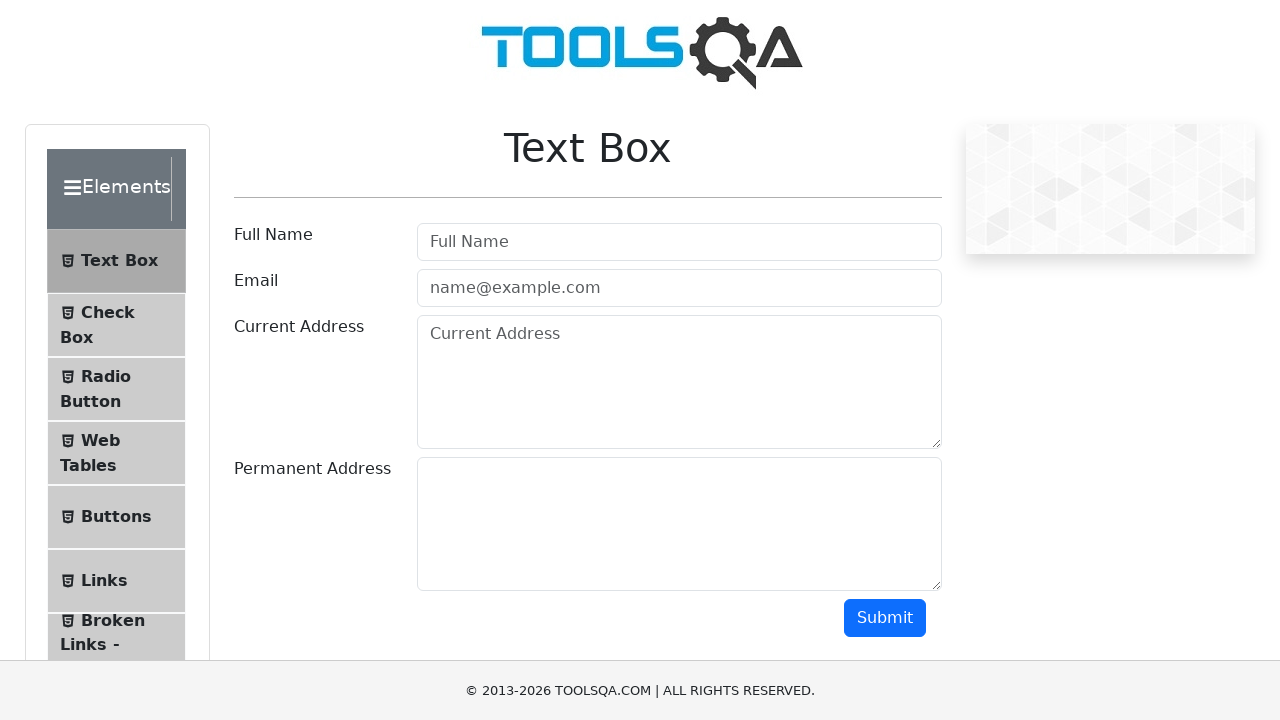

Filled username field with 'Adrian 23 !.' on input#userName
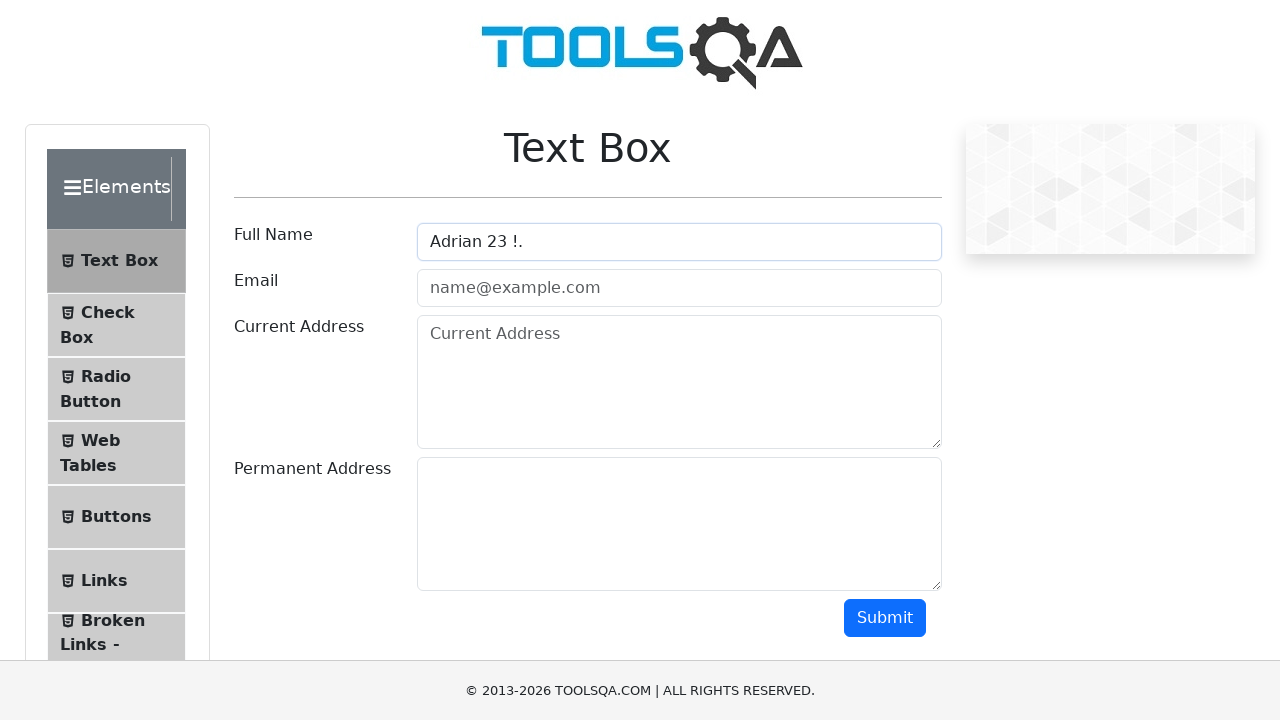

Filled email field with 'a3fm3yahoo.com' on input#userEmail
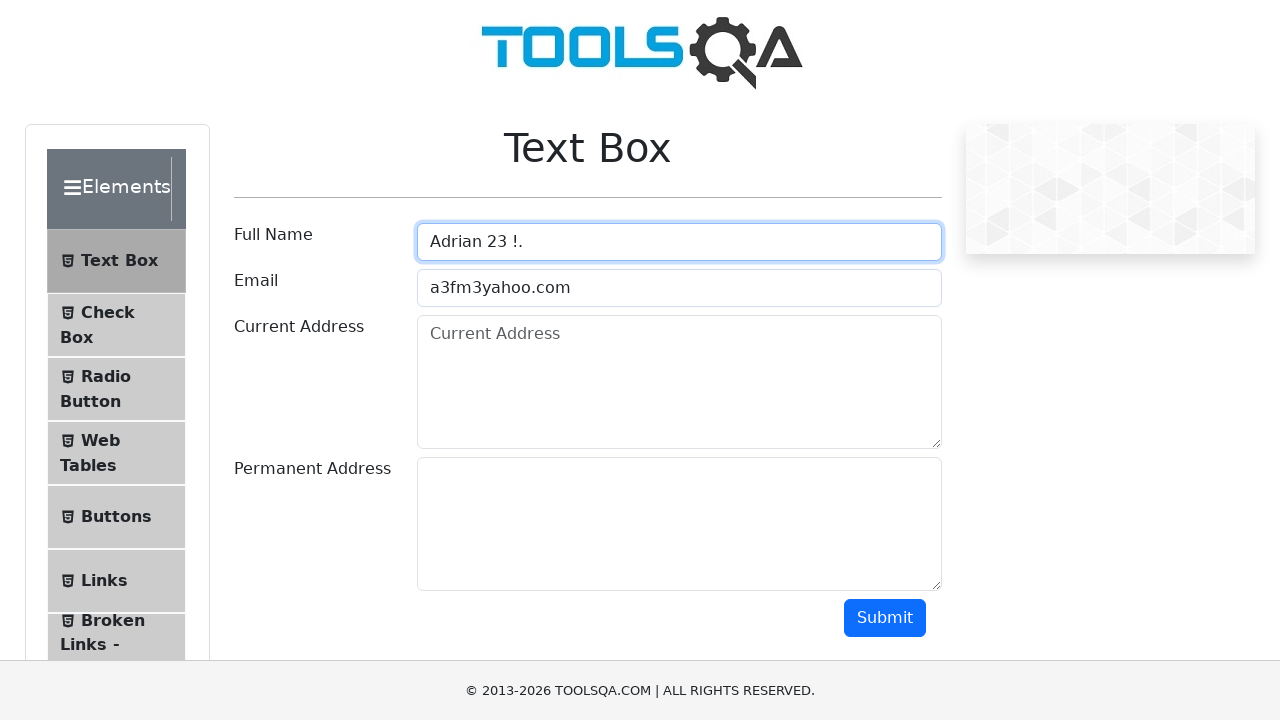

Filled current address field with 'ceva' on textarea#currentAddress
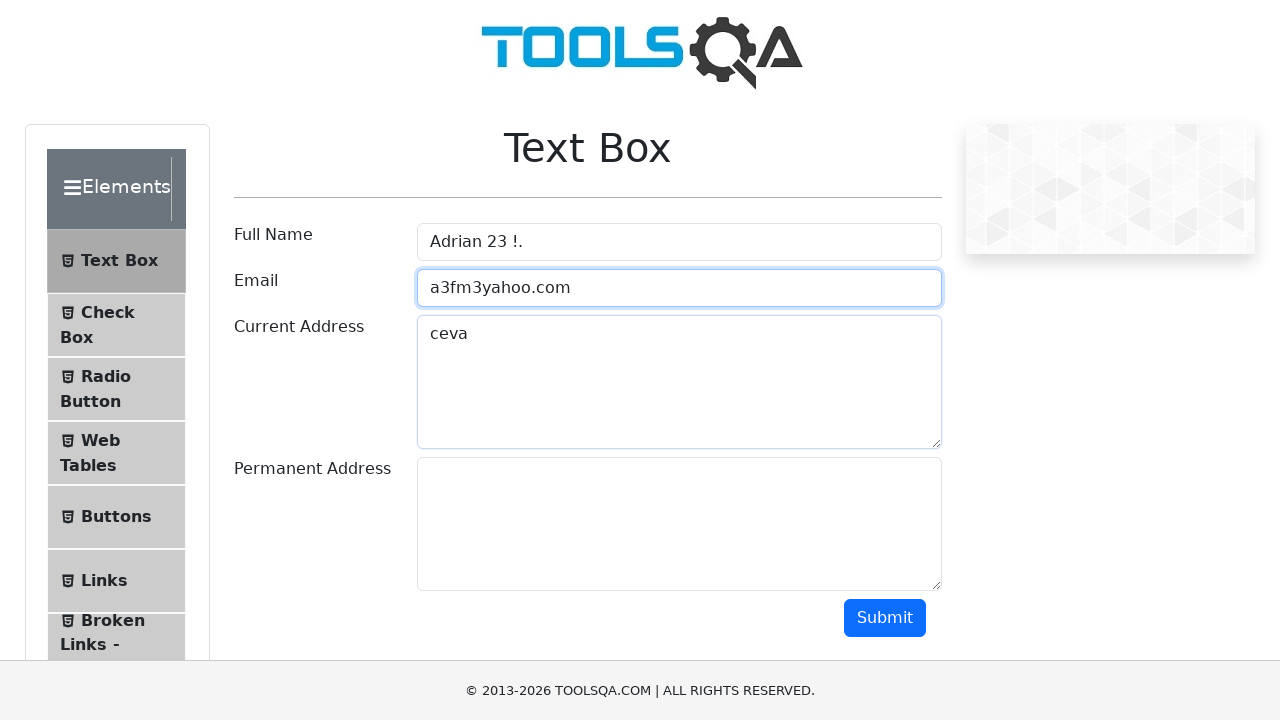

Filled permanent address field with 'Str Medg, Bl h2, ap 26 :)' on textarea#permanentAddress
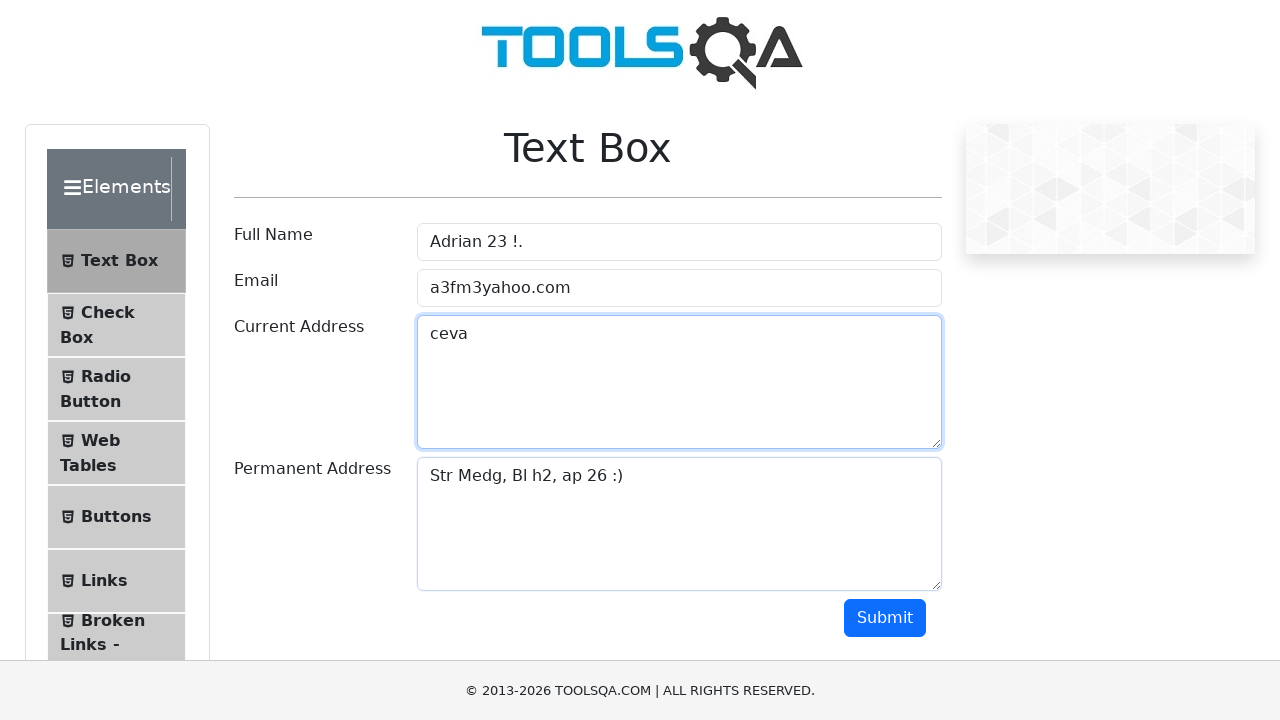

Scrolled submit button into view
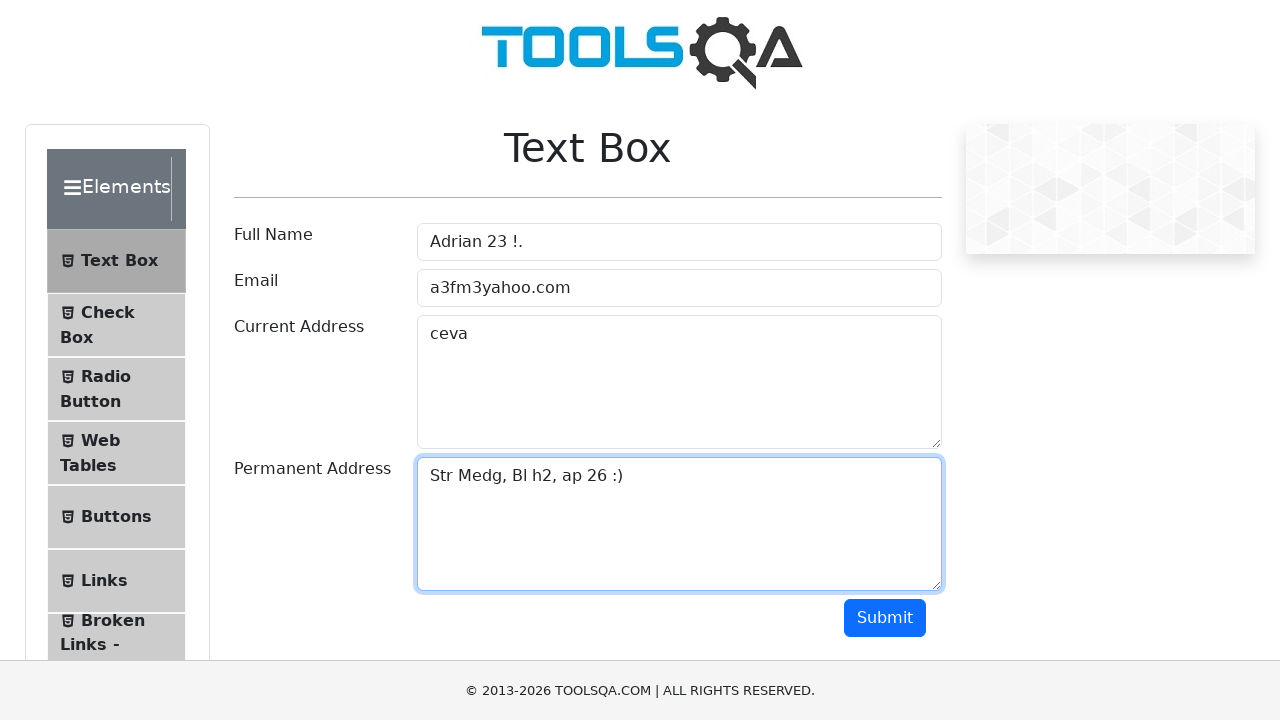

Clicked submit button for first submission at (885, 618) on button#submit
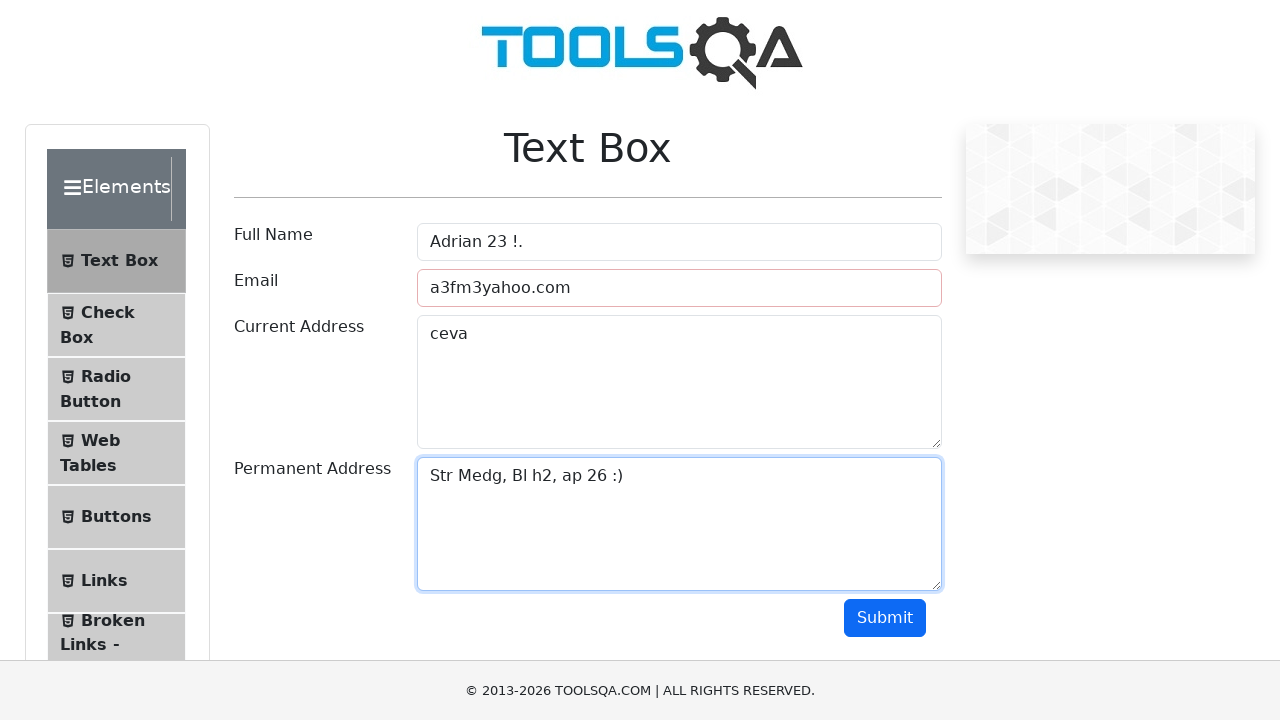

Waited 1000ms for response
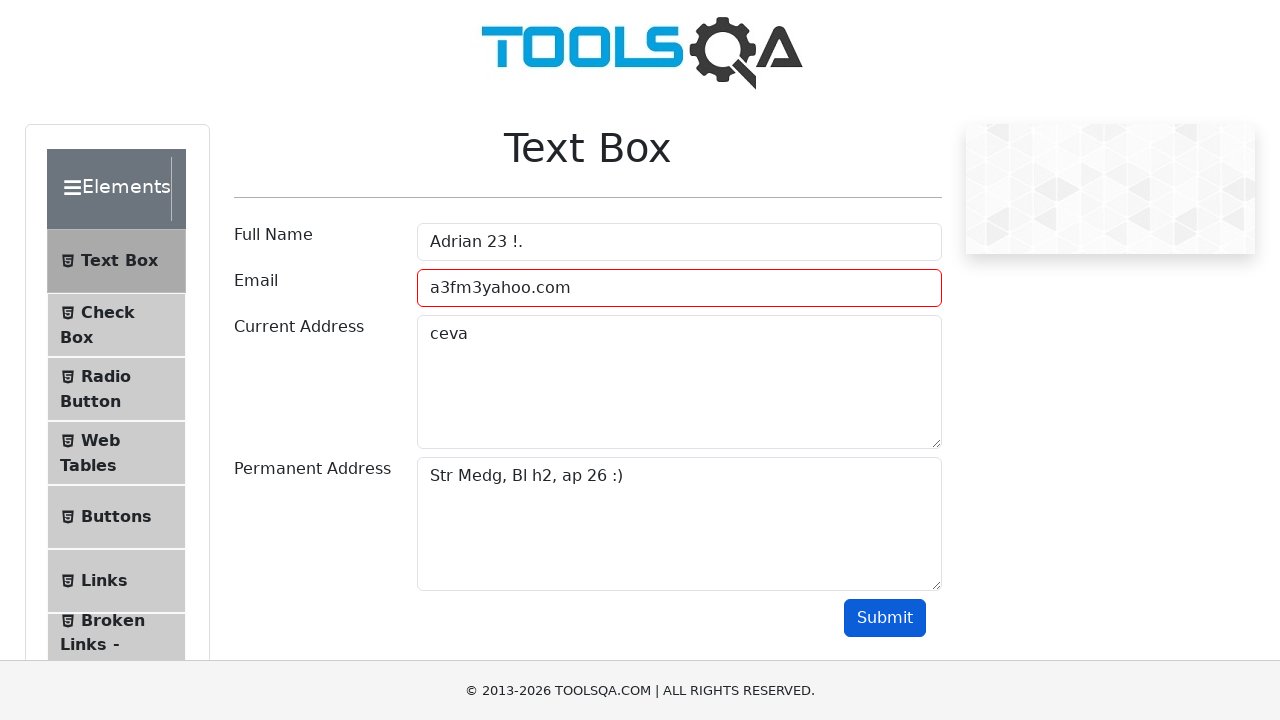

Updated username field with '1111111111111' on input#userName
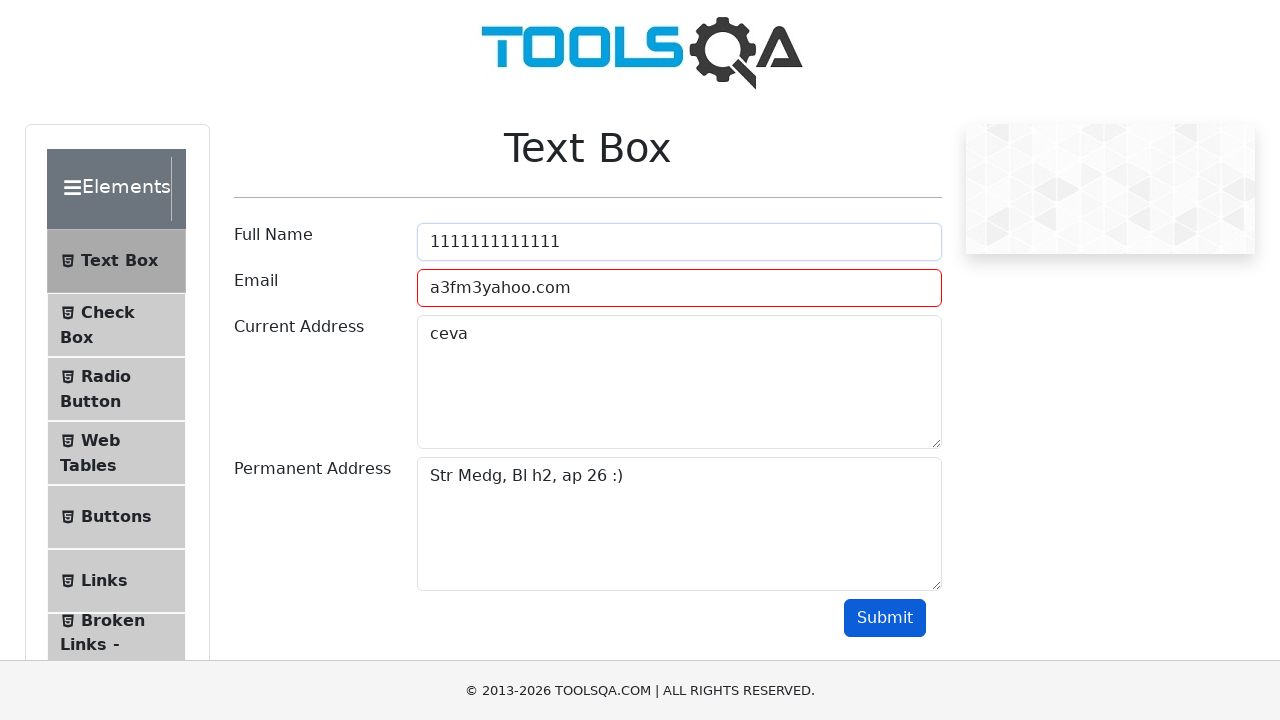

Updated permanent address field with 'Etaj 8' on textarea#permanentAddress
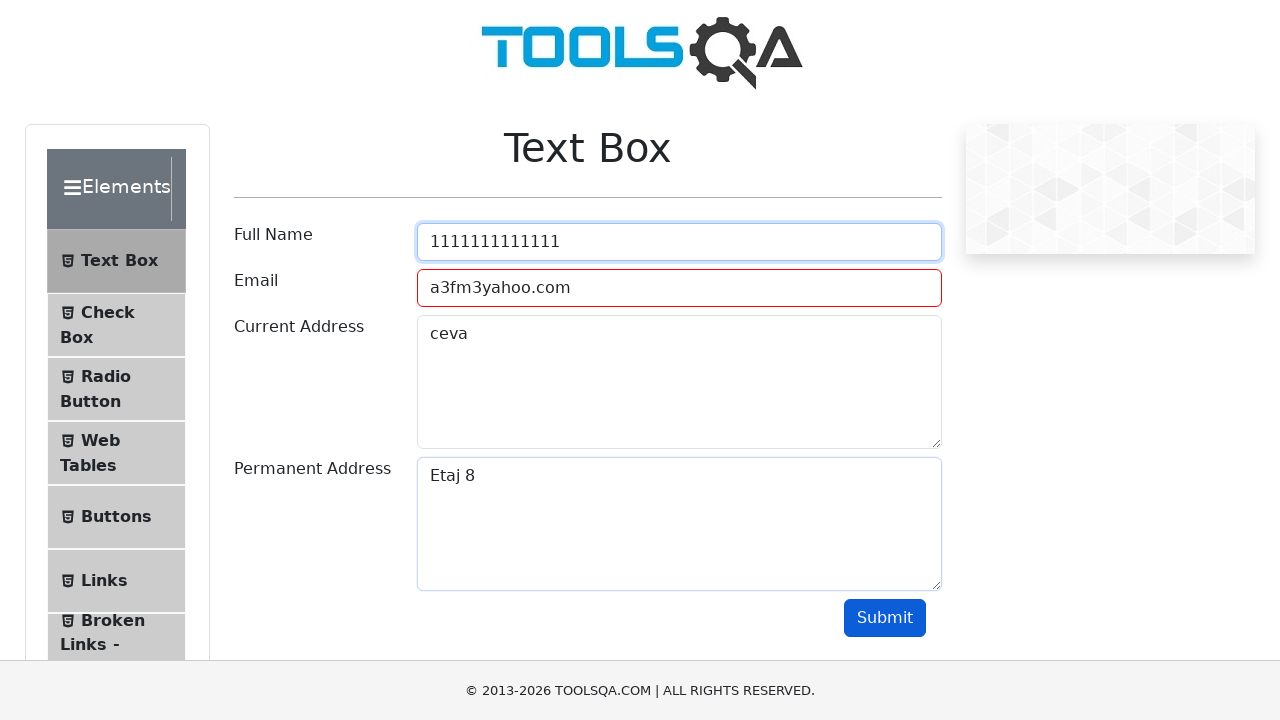

Updated email field with 'hhhhhhh@yahoo.com' on input#userEmail
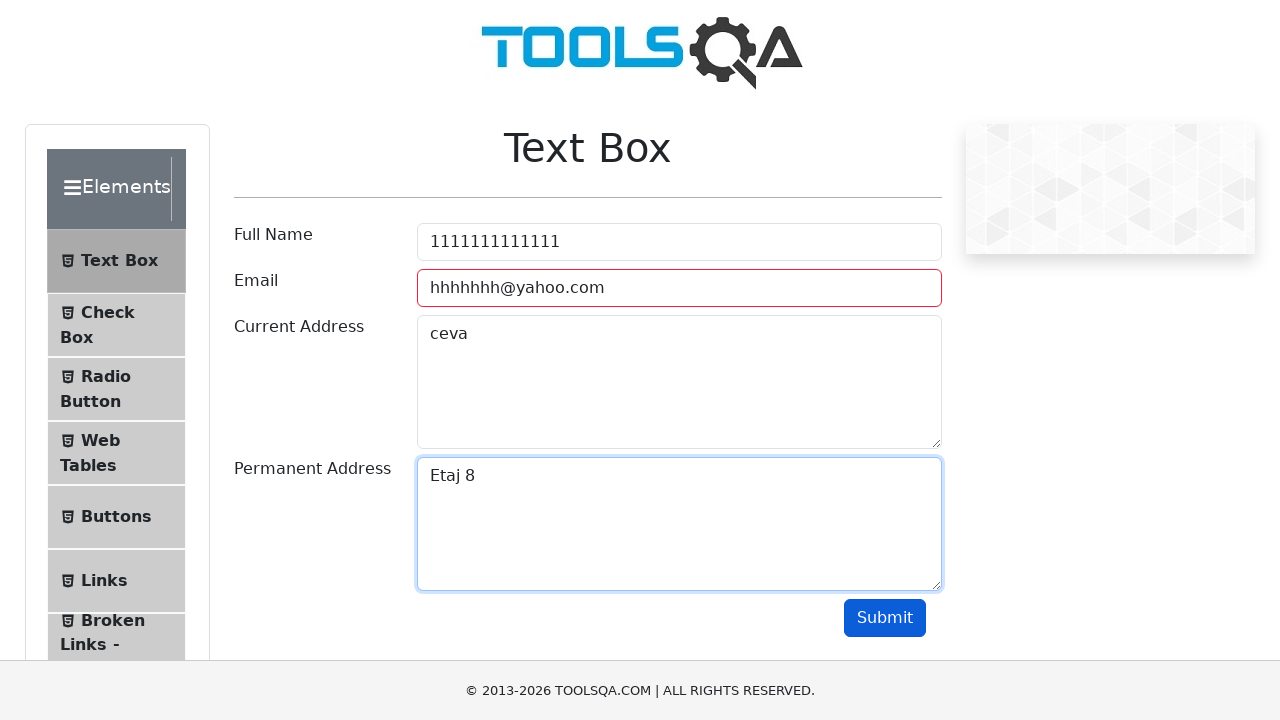

Clicked submit button for second submission at (885, 618) on button#submit
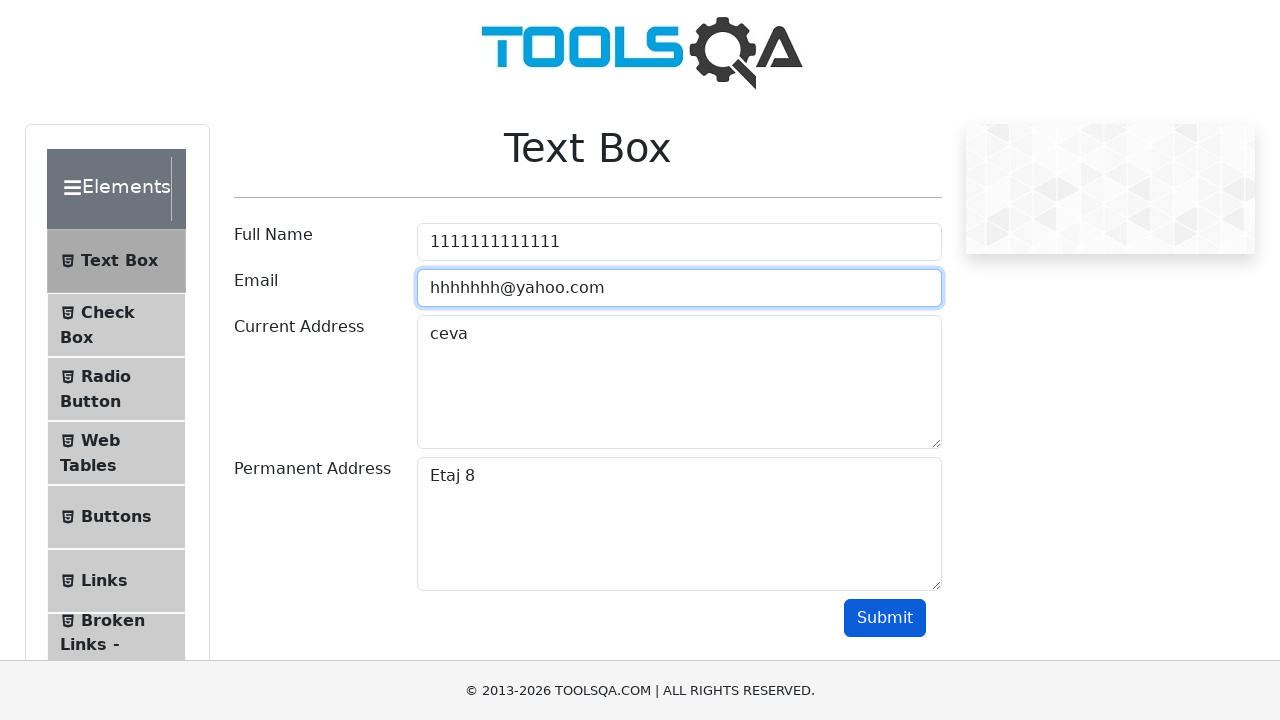

Output section appeared on the page
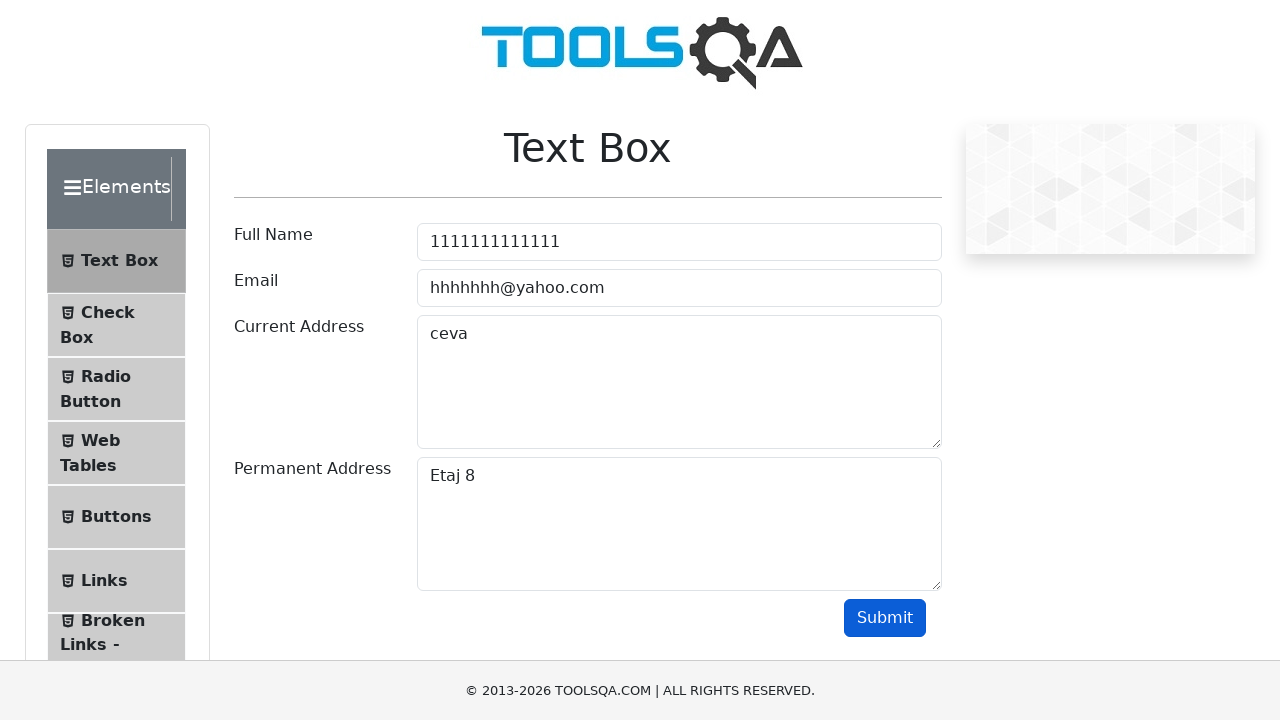

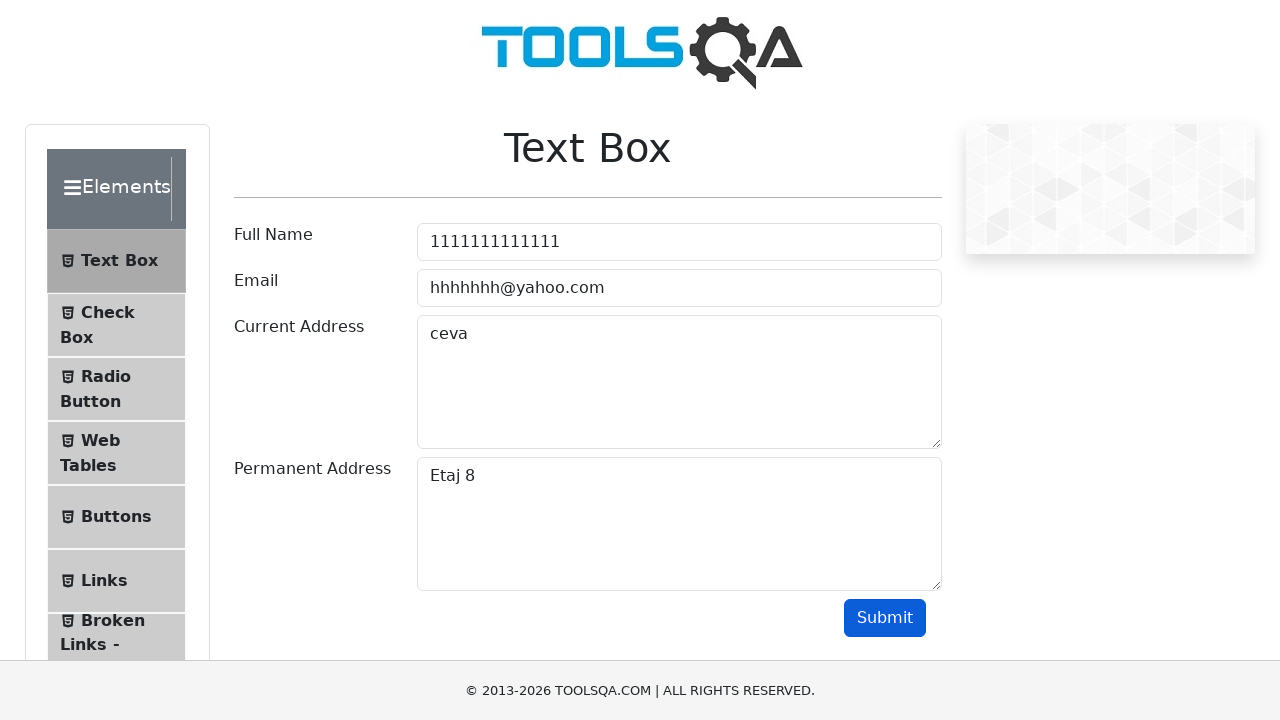